Tests adding a laptop to the shopping cart by navigating to Laptops category, selecting Sony vaio i5, adding it to cart, and verifying the item appears in the cart.

Starting URL: https://demoblaze.com/index.html#

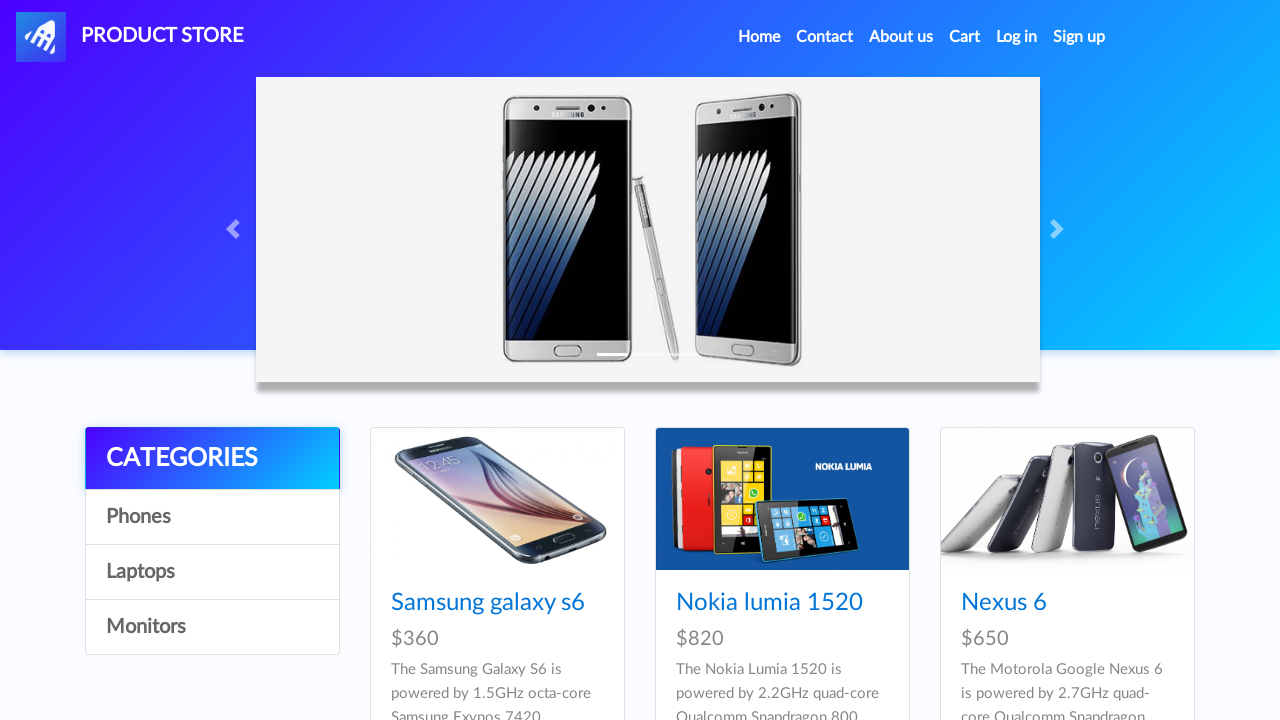

Clicked on Laptops category at (212, 572) on text=Laptops
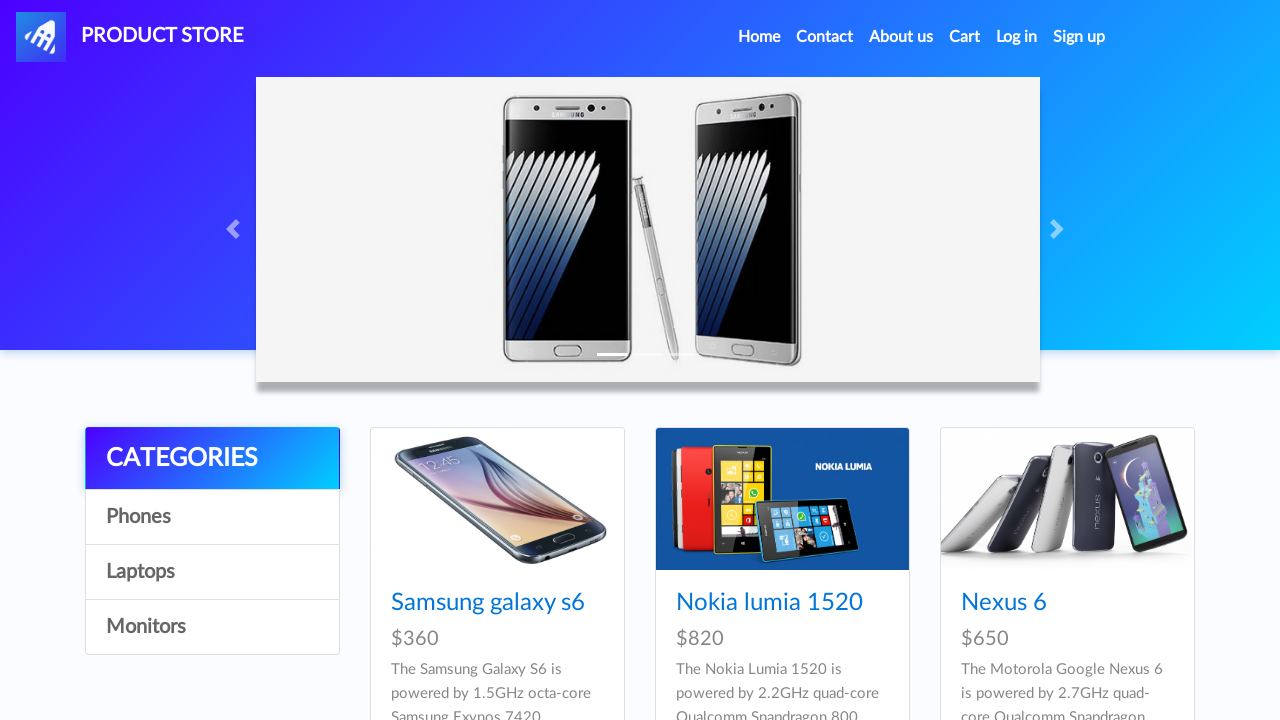

Sony vaio i5 product appeared on page
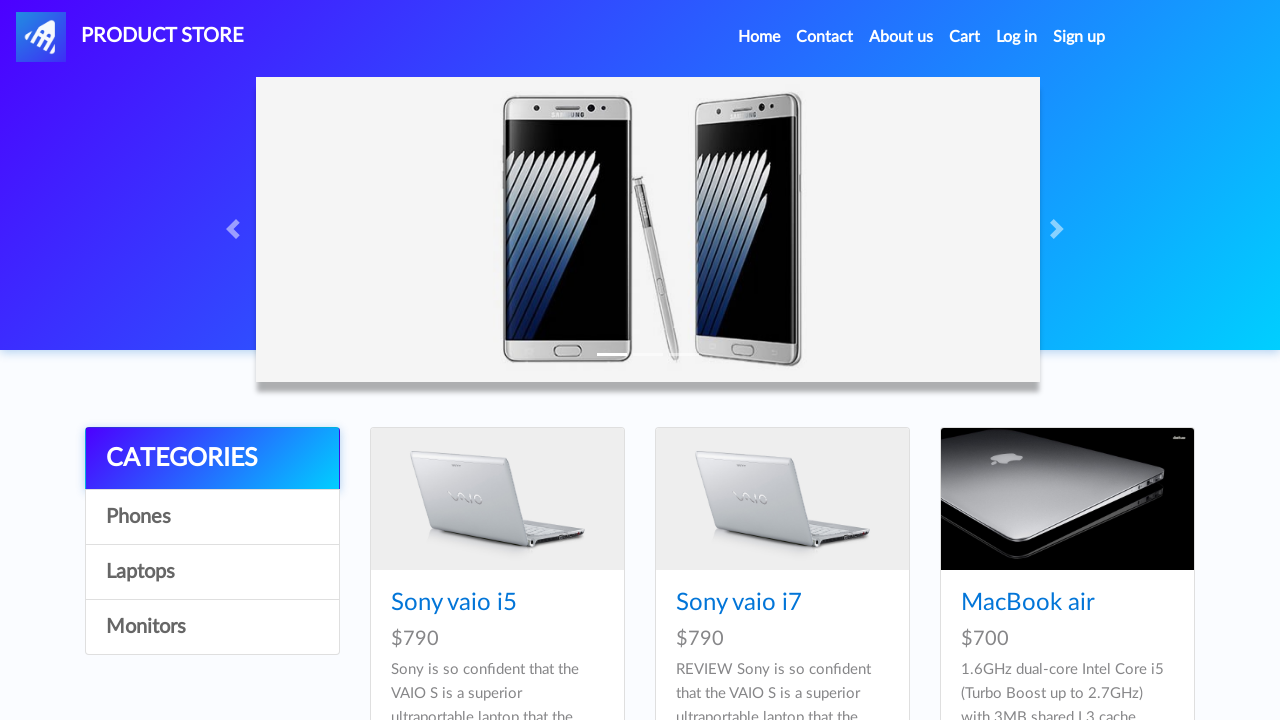

Clicked on Sony vaio i5 product at (454, 603) on text=Sony vaio i5
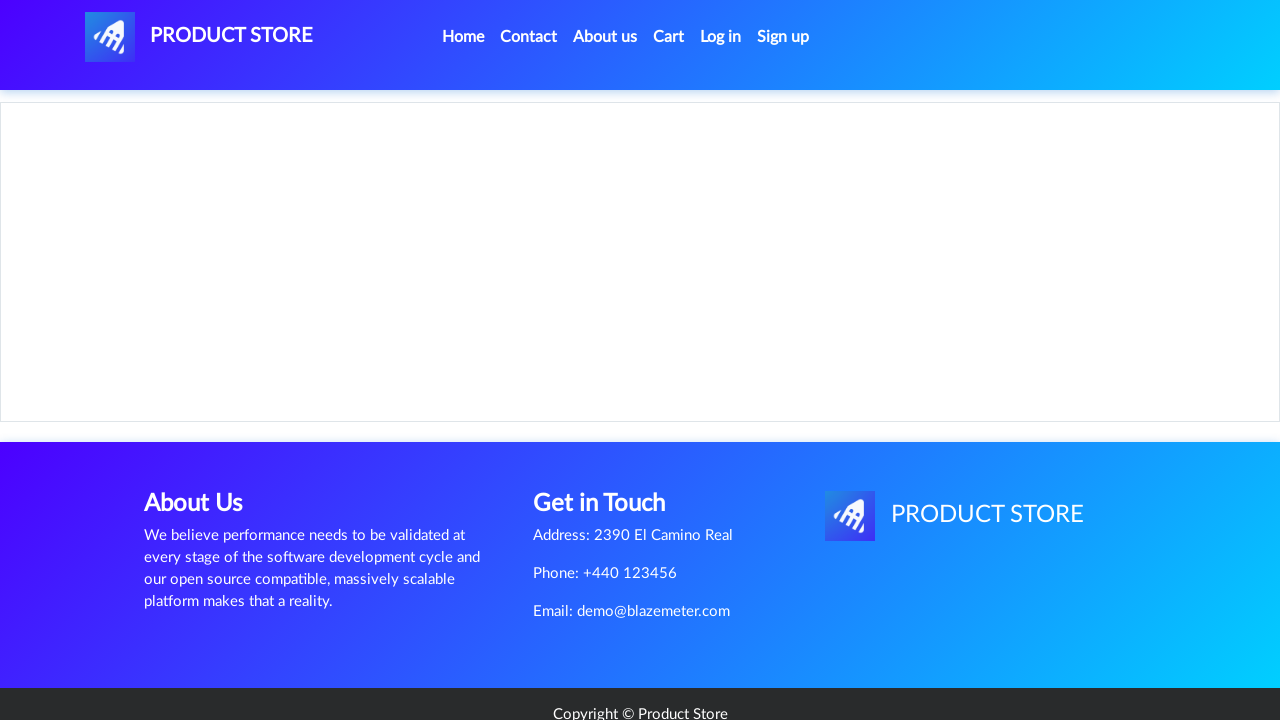

Add to cart button loaded
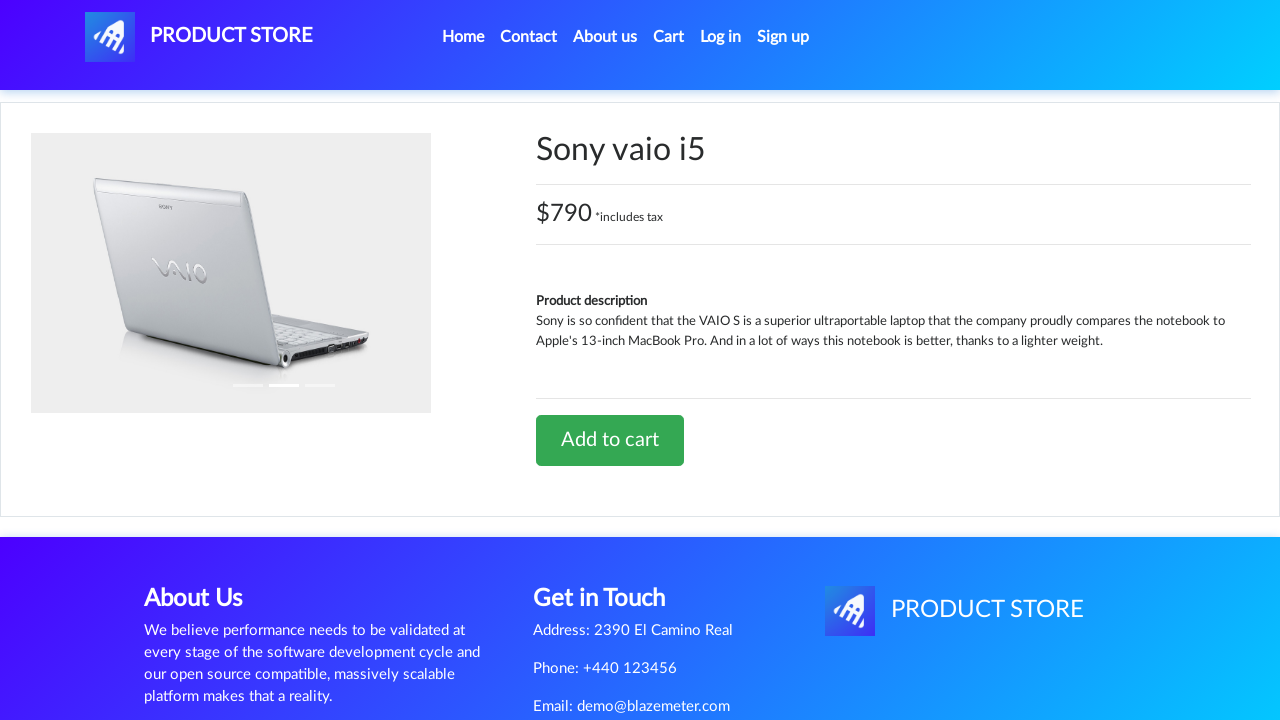

Clicked Add to cart button at (610, 440) on text=Add to cart
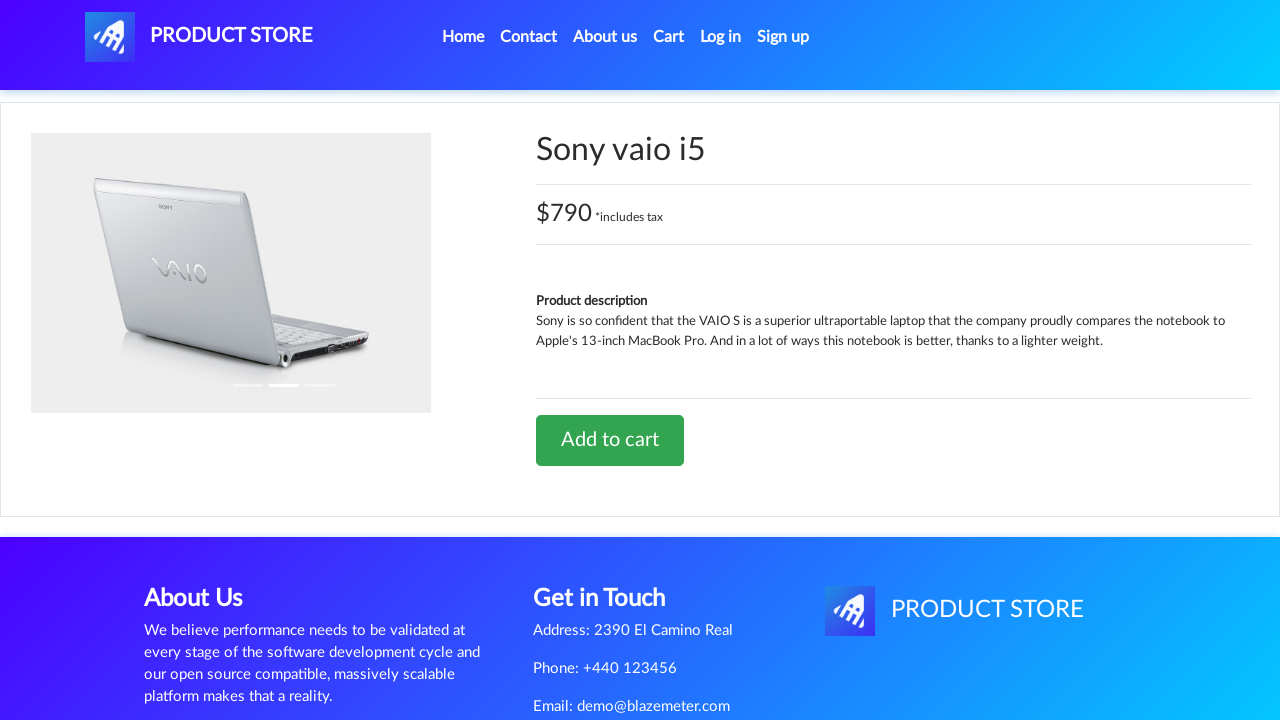

Set up dialog handler to accept confirmations
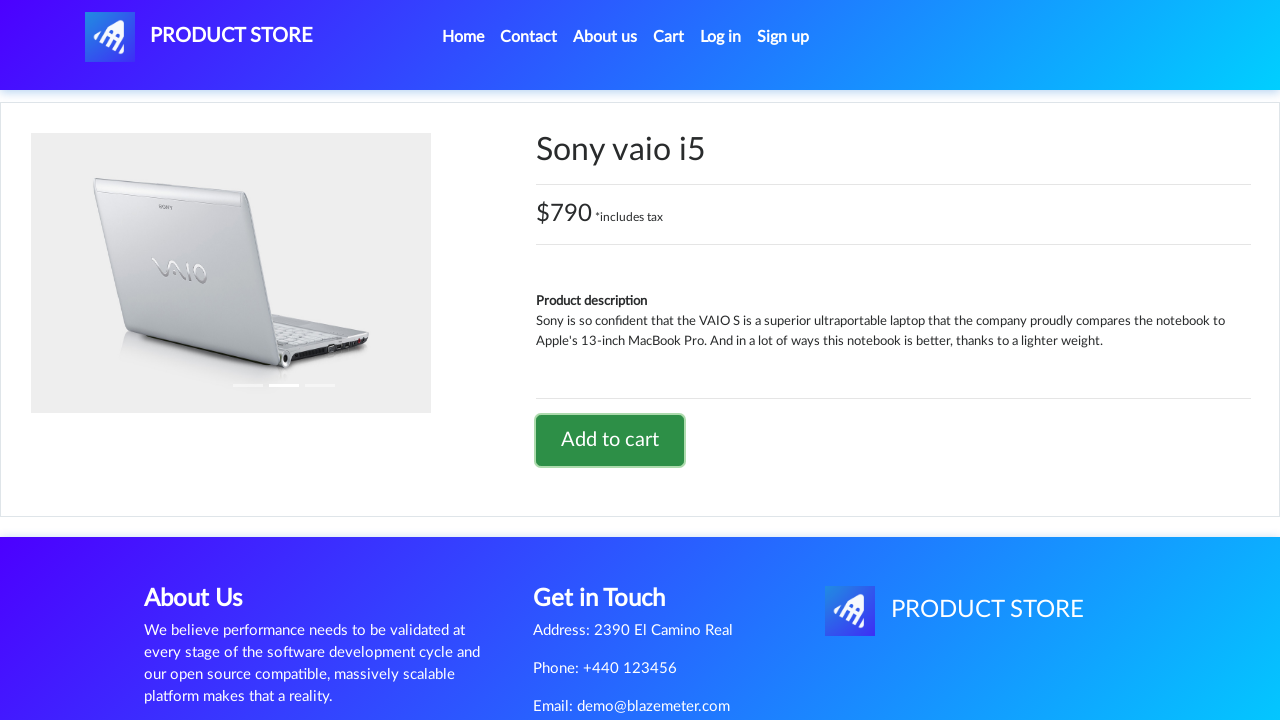

Waited for alert to be processed
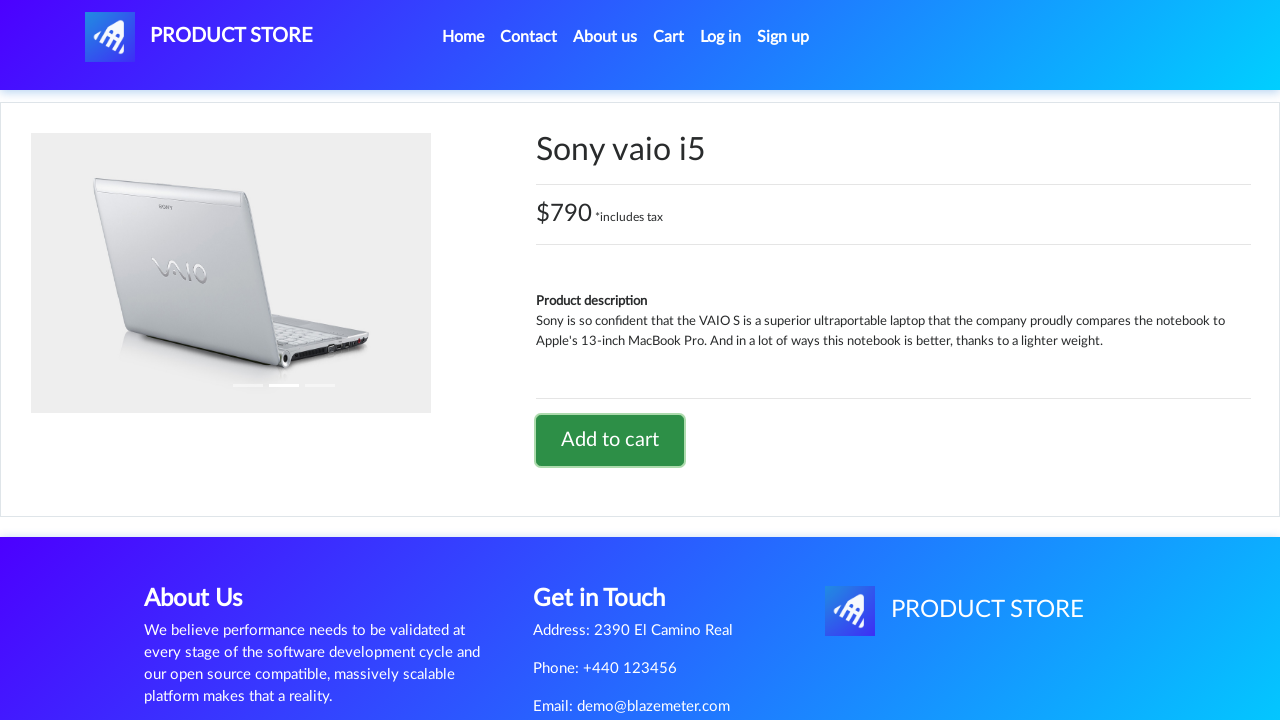

Navigated back to previous page
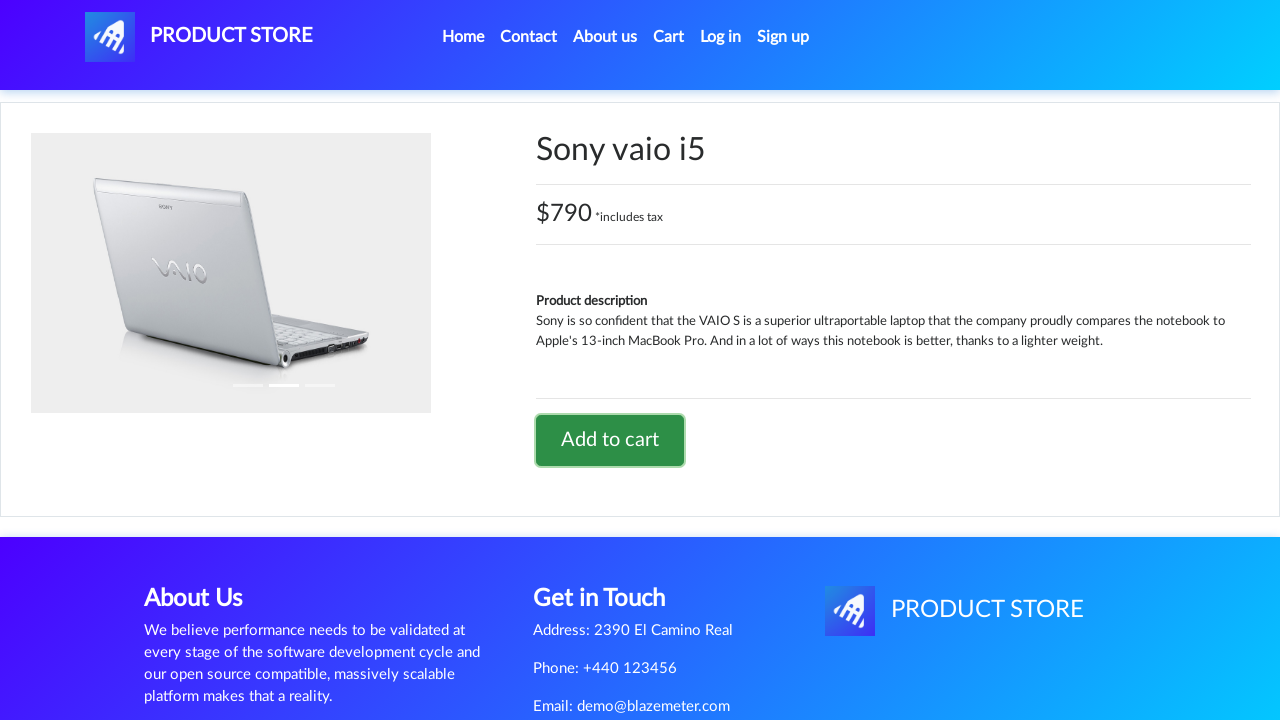

Cart link became available
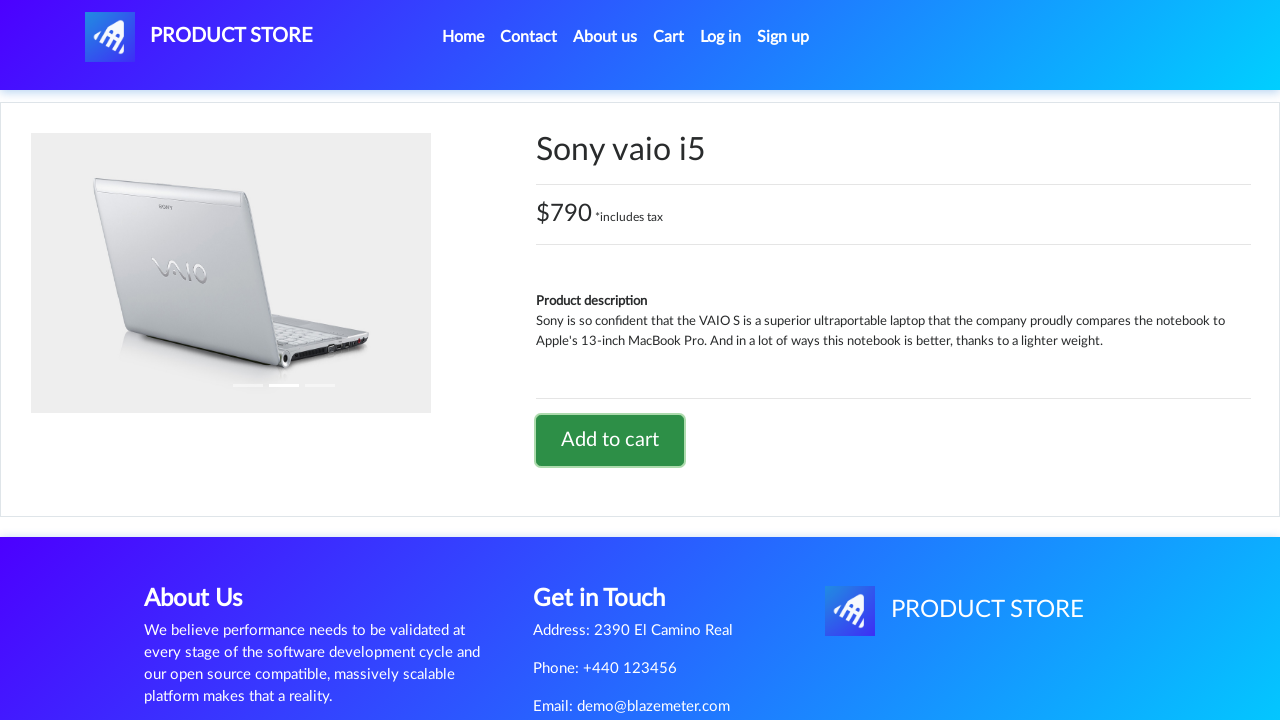

Clicked on Cart link at (669, 37) on text=Cart
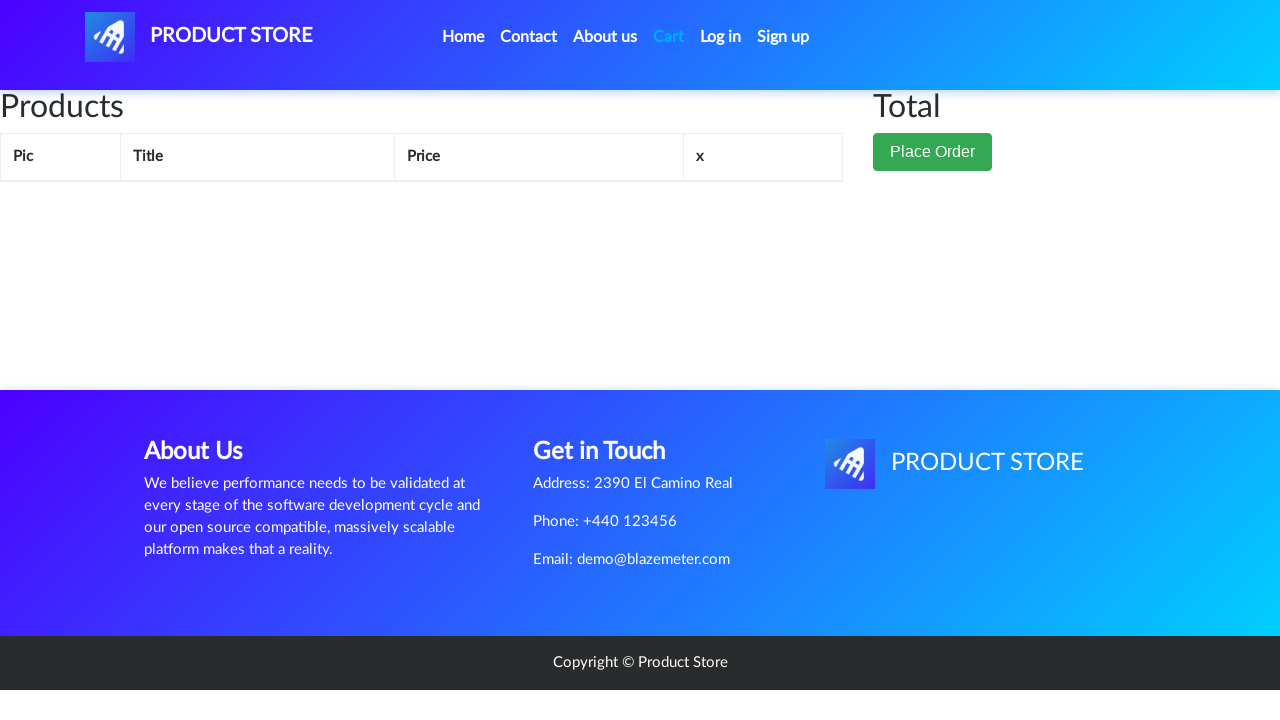

Verified Sony vaio i5 item appears in shopping cart
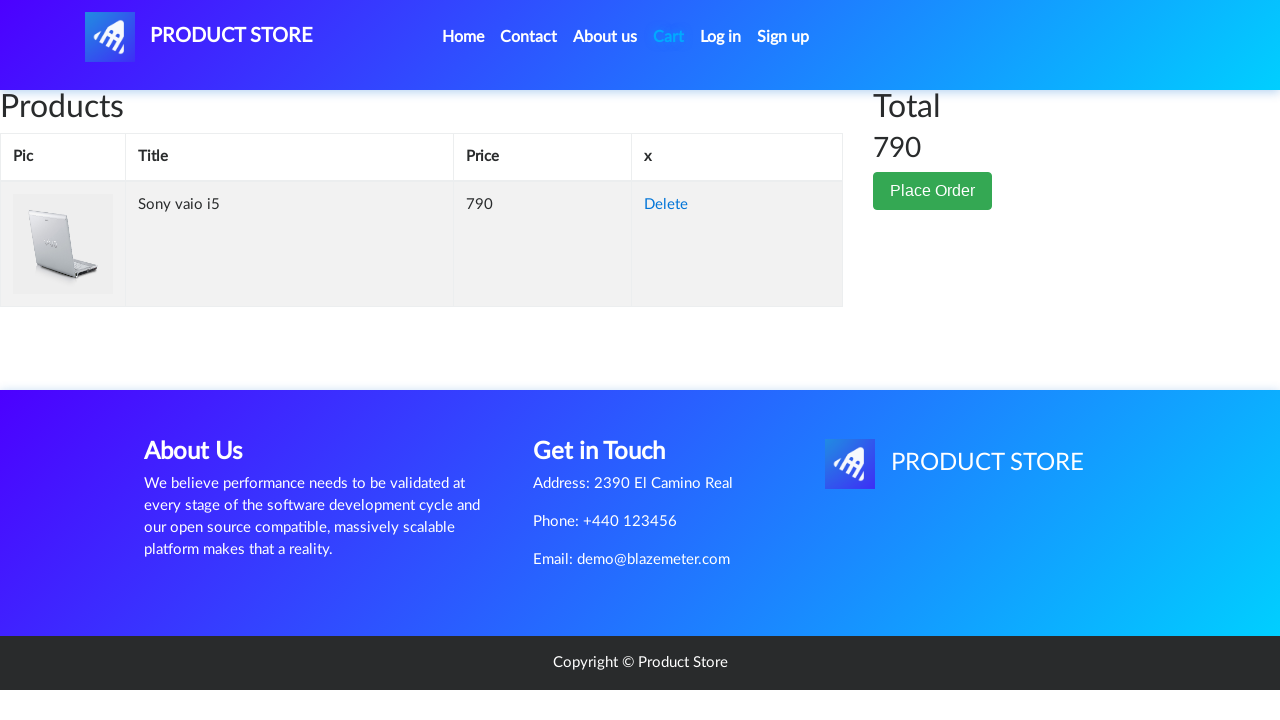

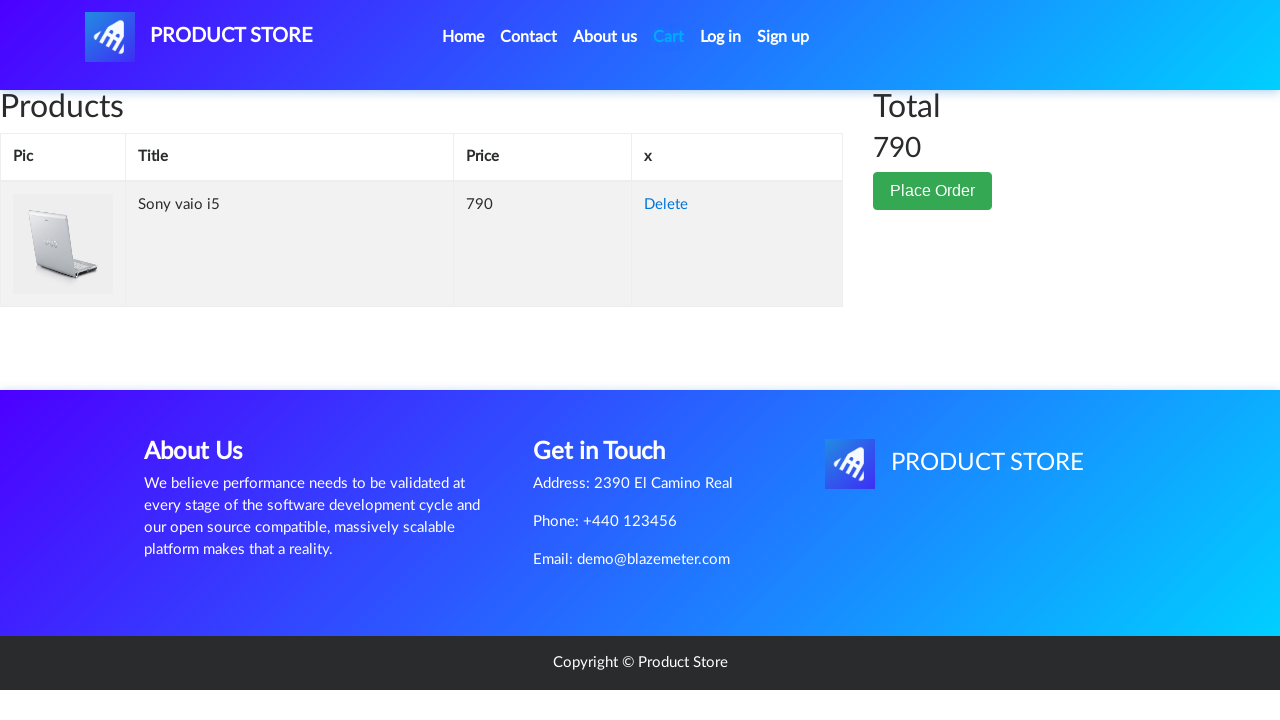